Navigates to QA Cart website, maximizes the browser window, and retrieves the page title to verify the page loaded correctly.

Starting URL: https://www.qacart.com/

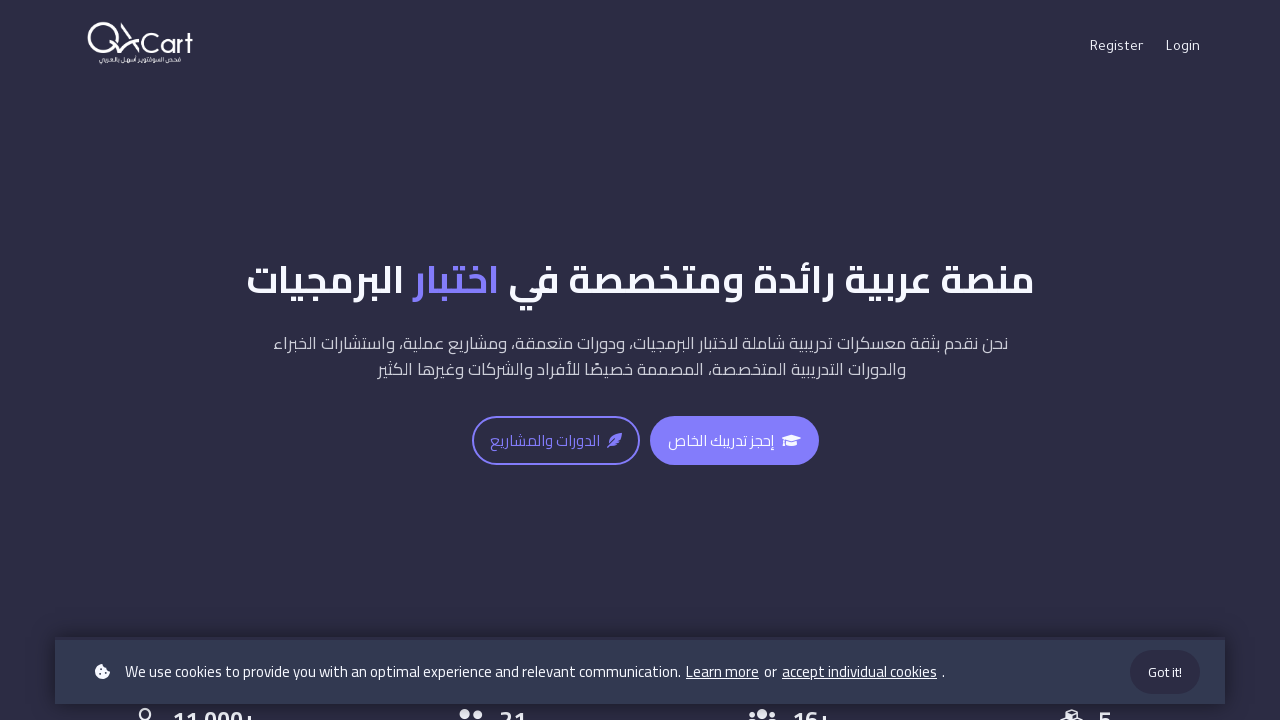

Navigated to QA Cart website at https://www.qacart.com/
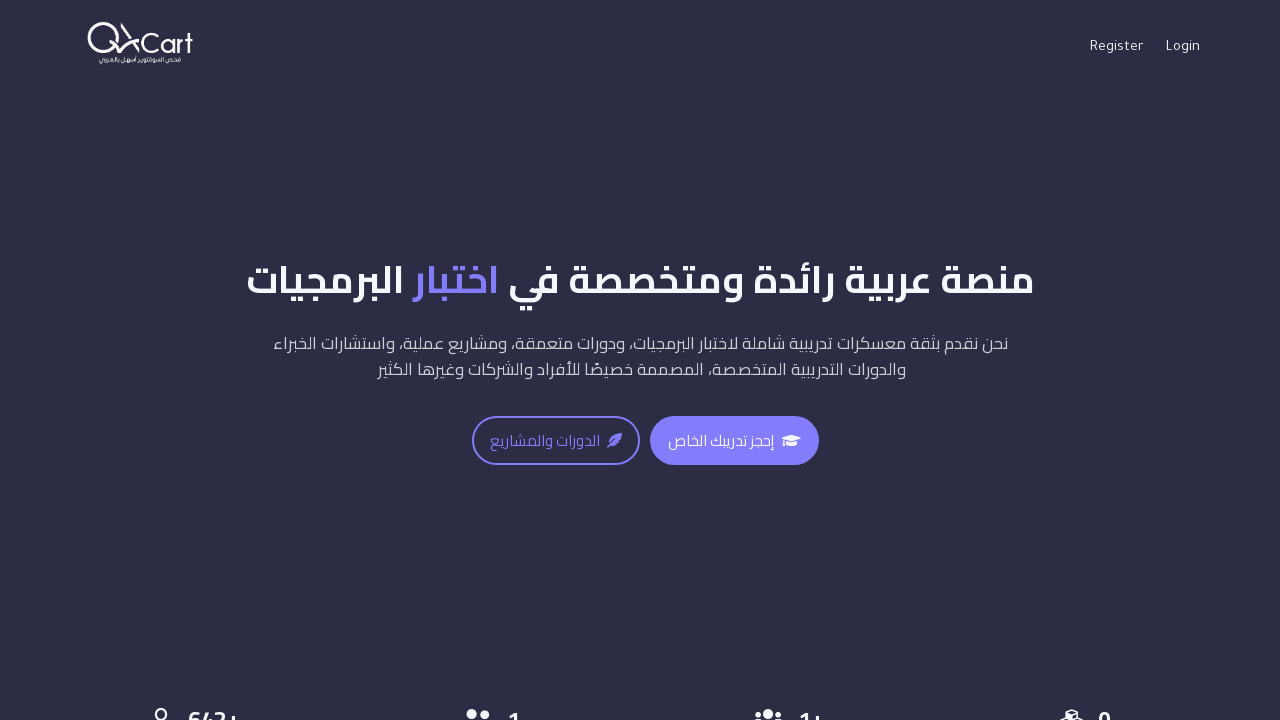

Maximized browser window to 1920x1080
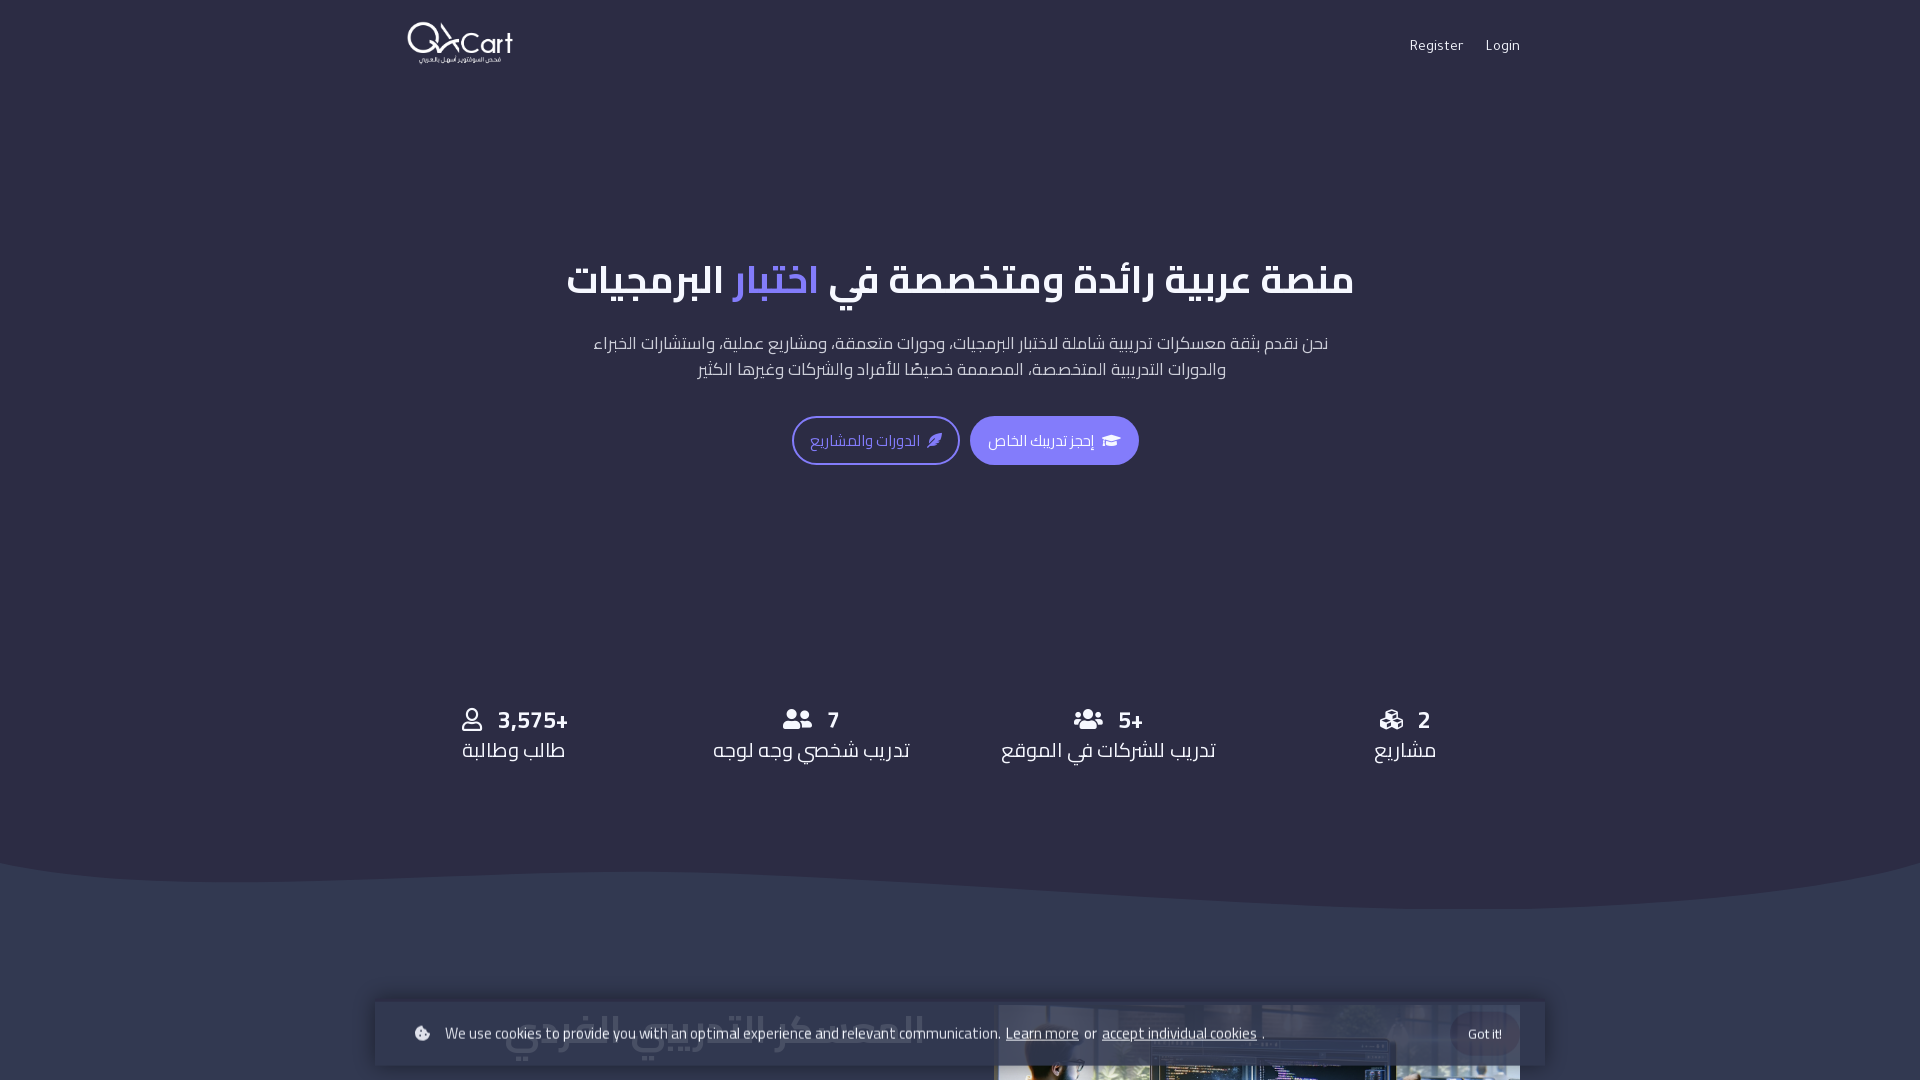

Retrieved page title: متخصصون في فحص السوفتوير
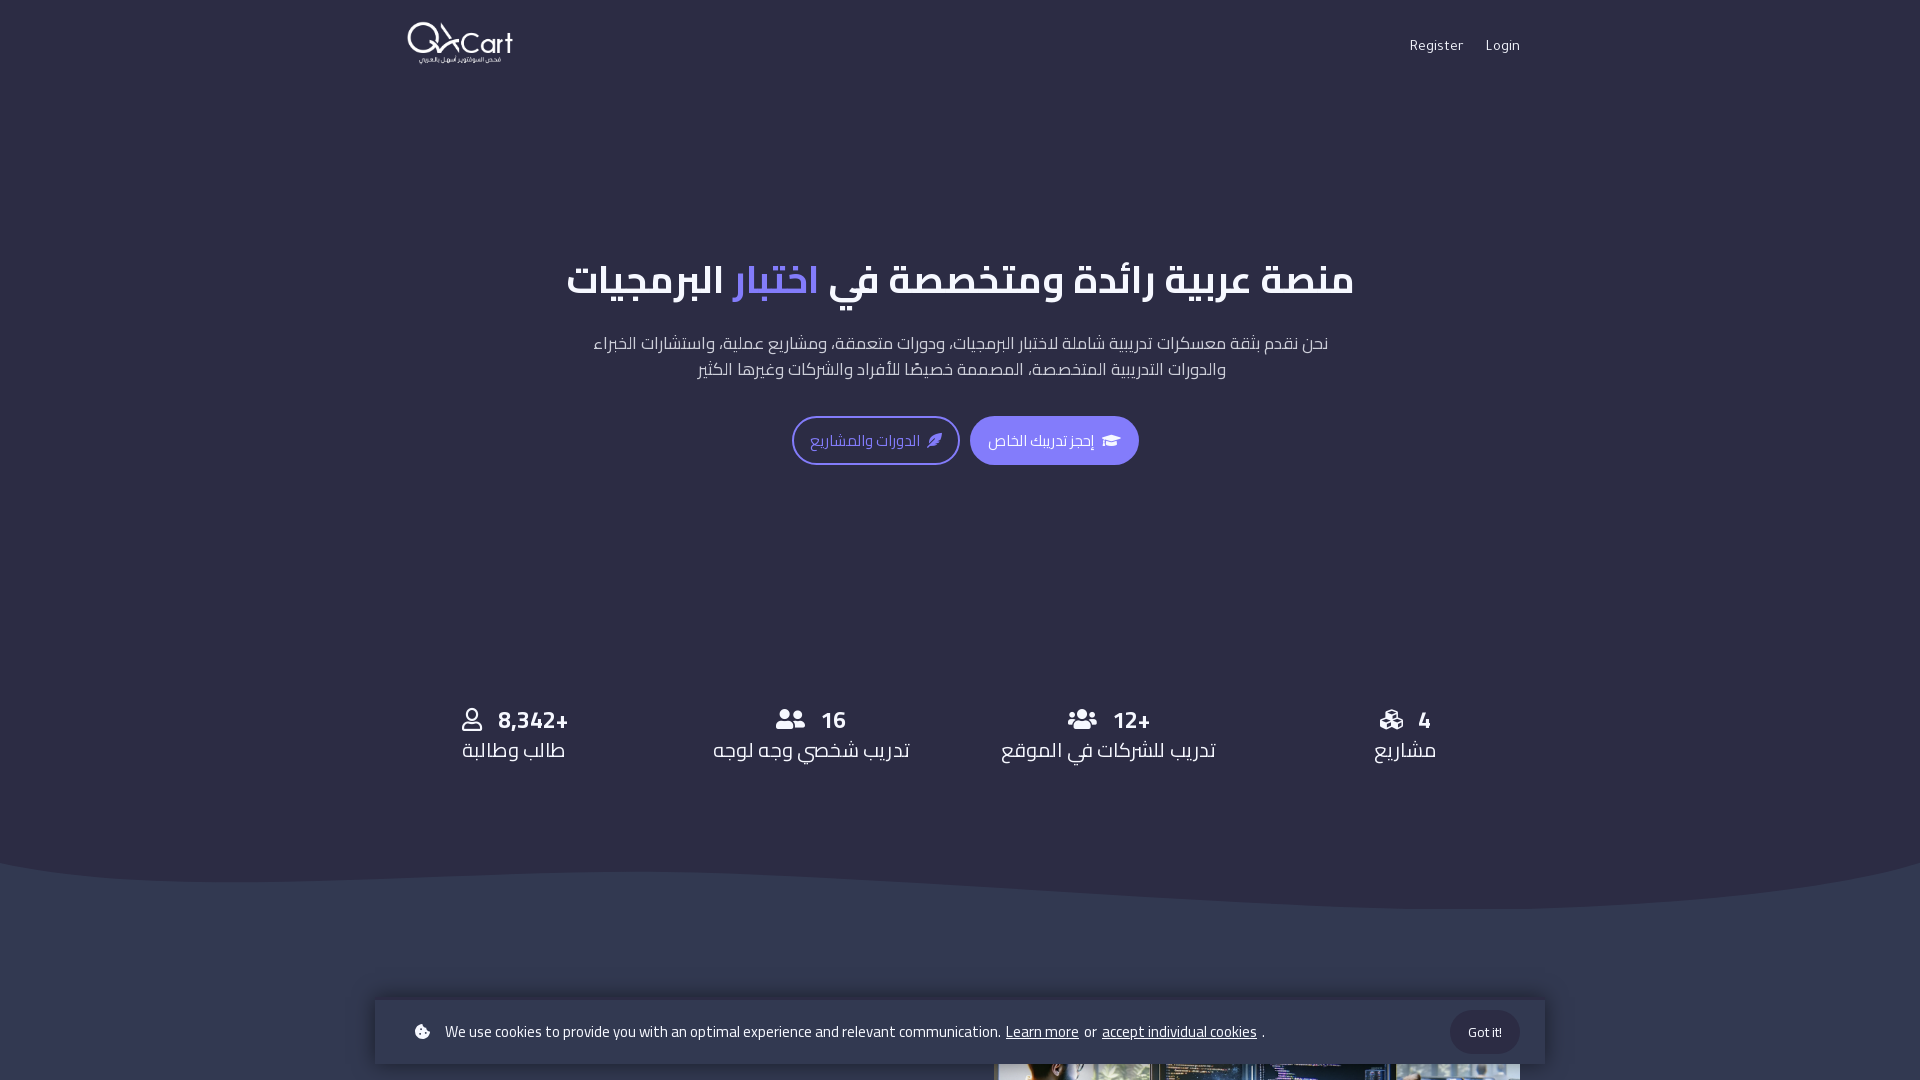

Printed title to console: متخصصون في فحص السوفتوير
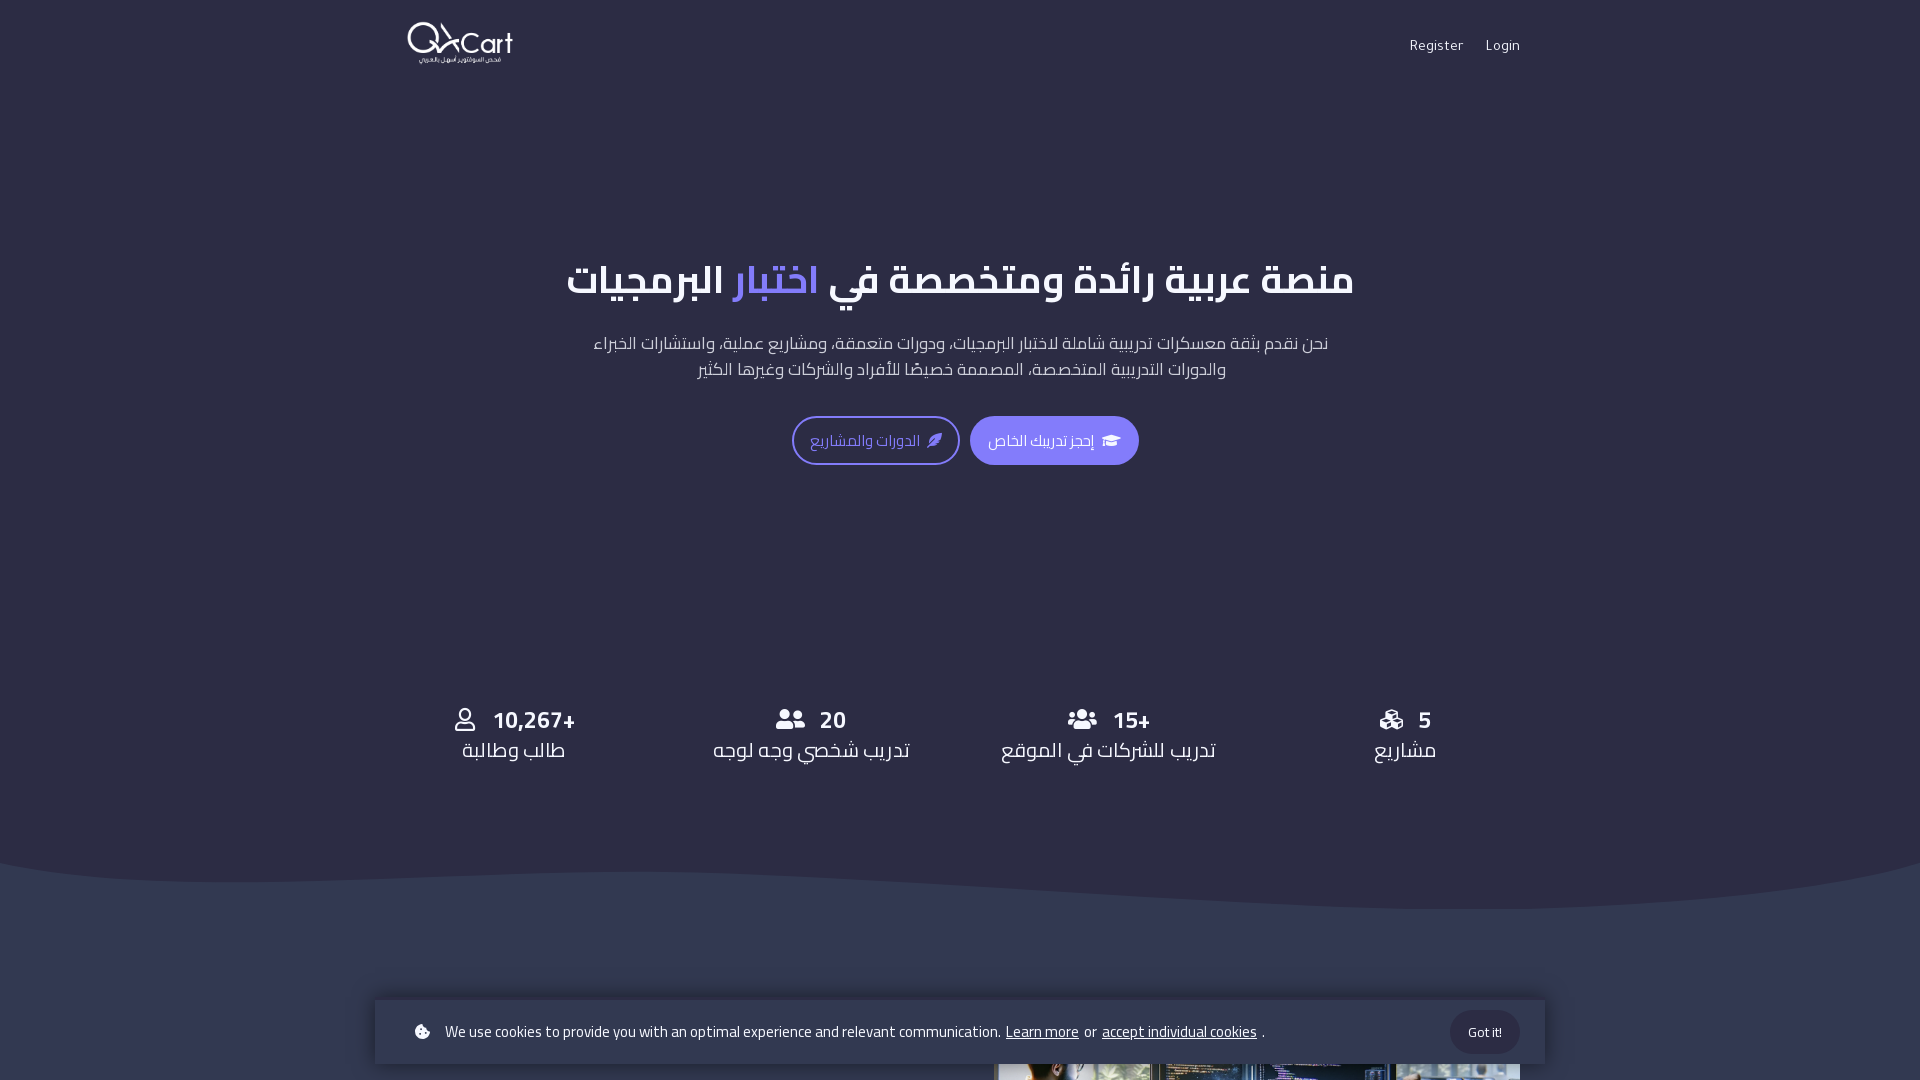

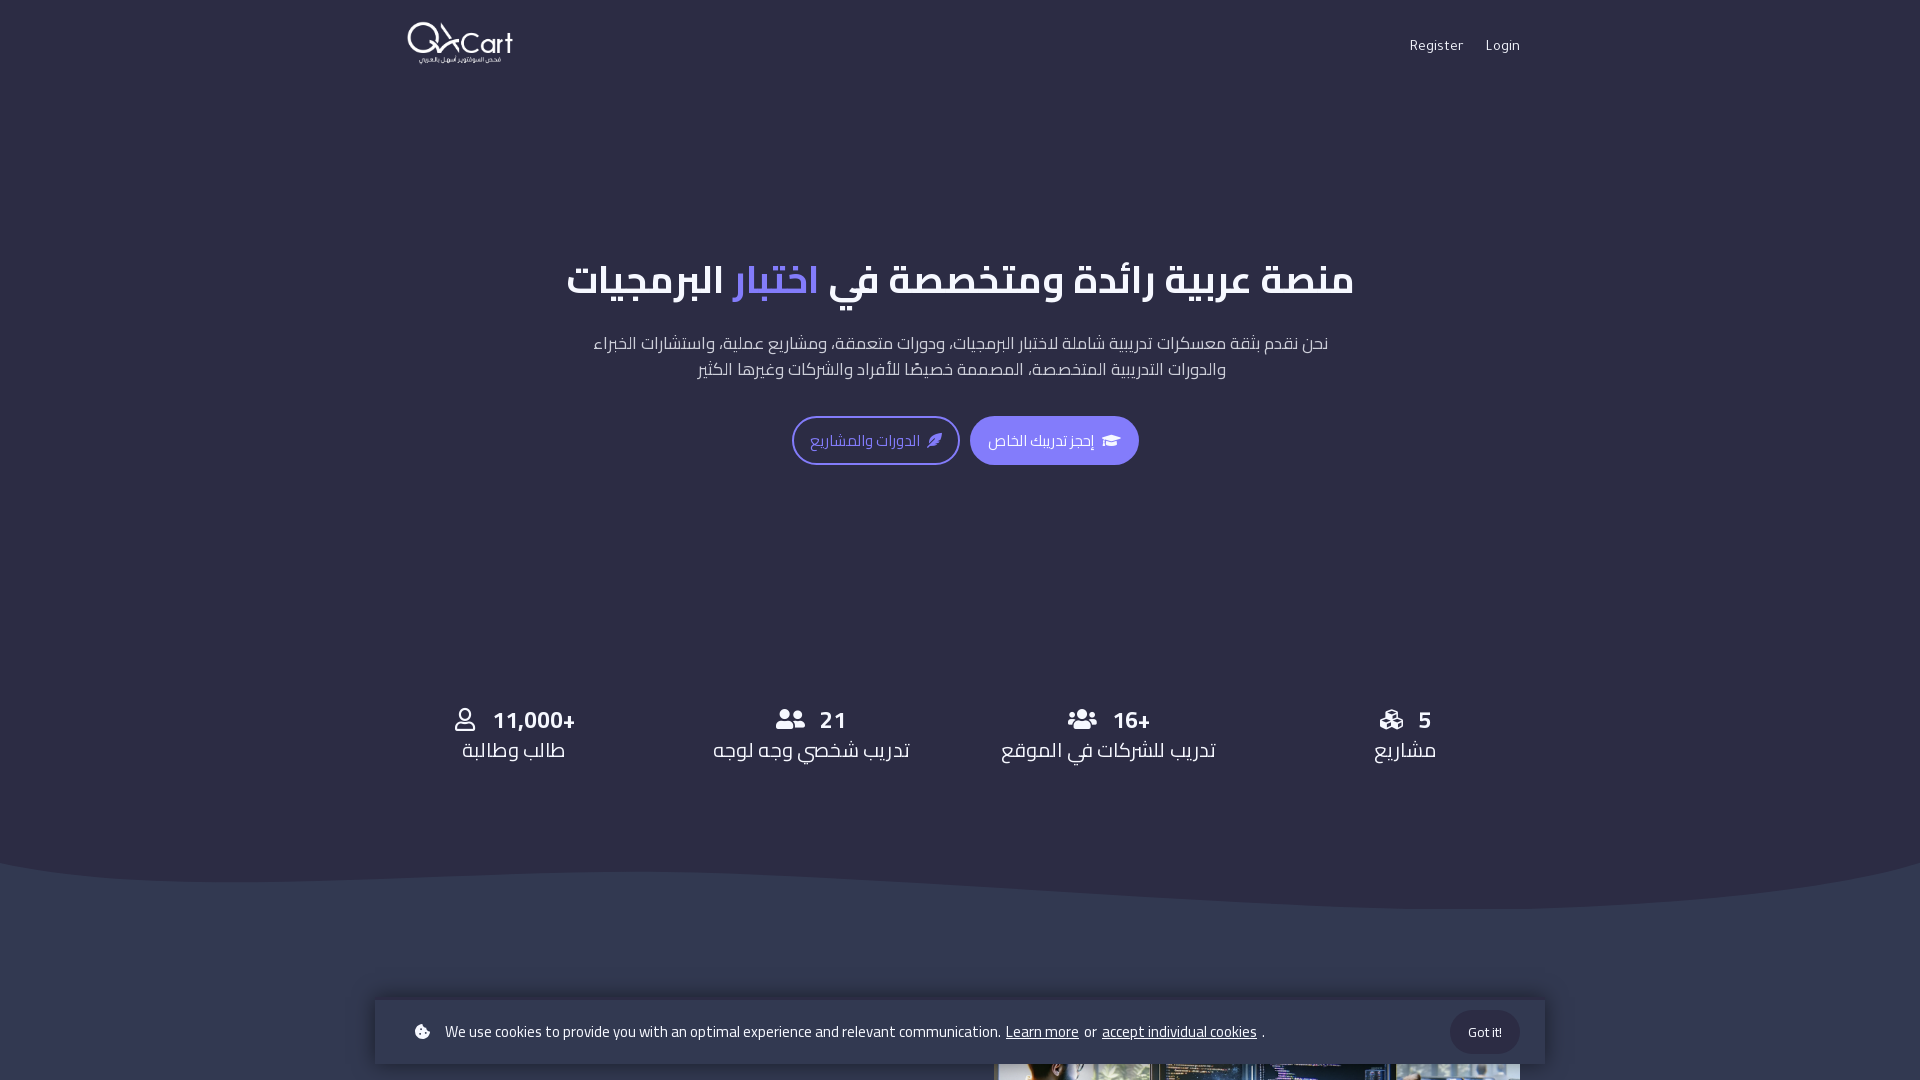